Navigates to CoinMarketCap homepage and waits for the page to load

Starting URL: https://coinmarketcap.com/

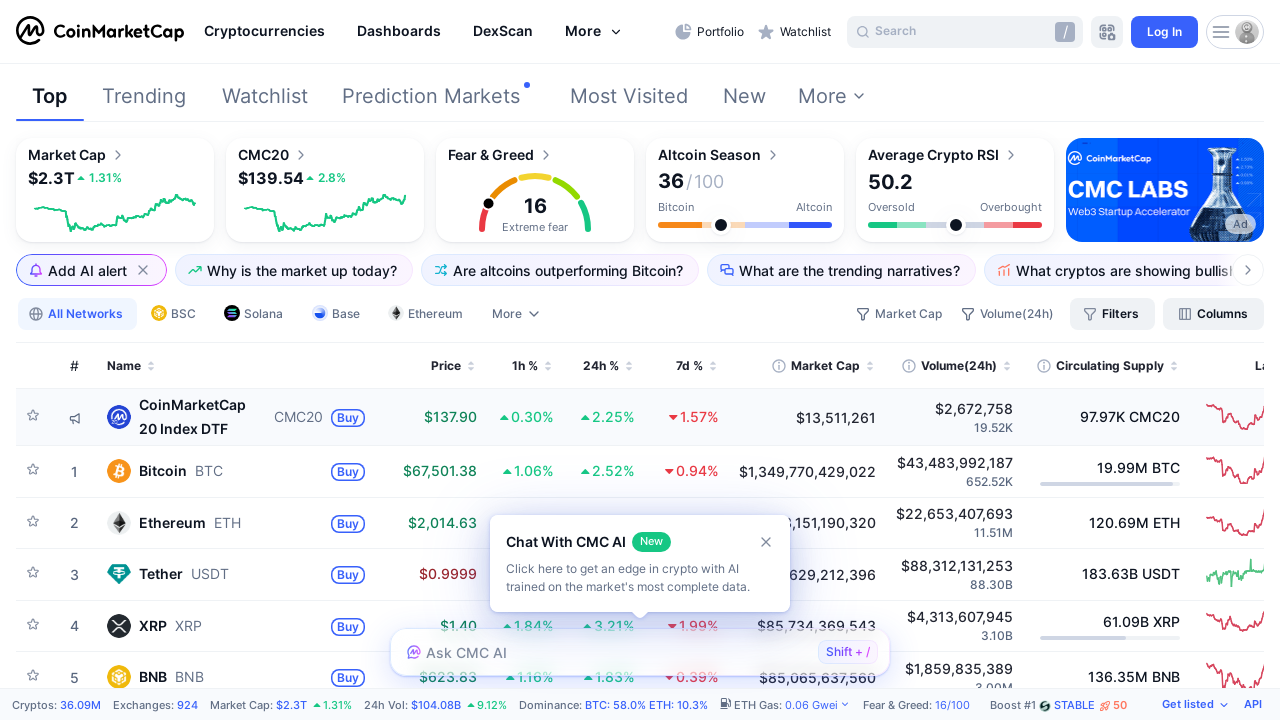

Waited for page to reach domcontentloaded state
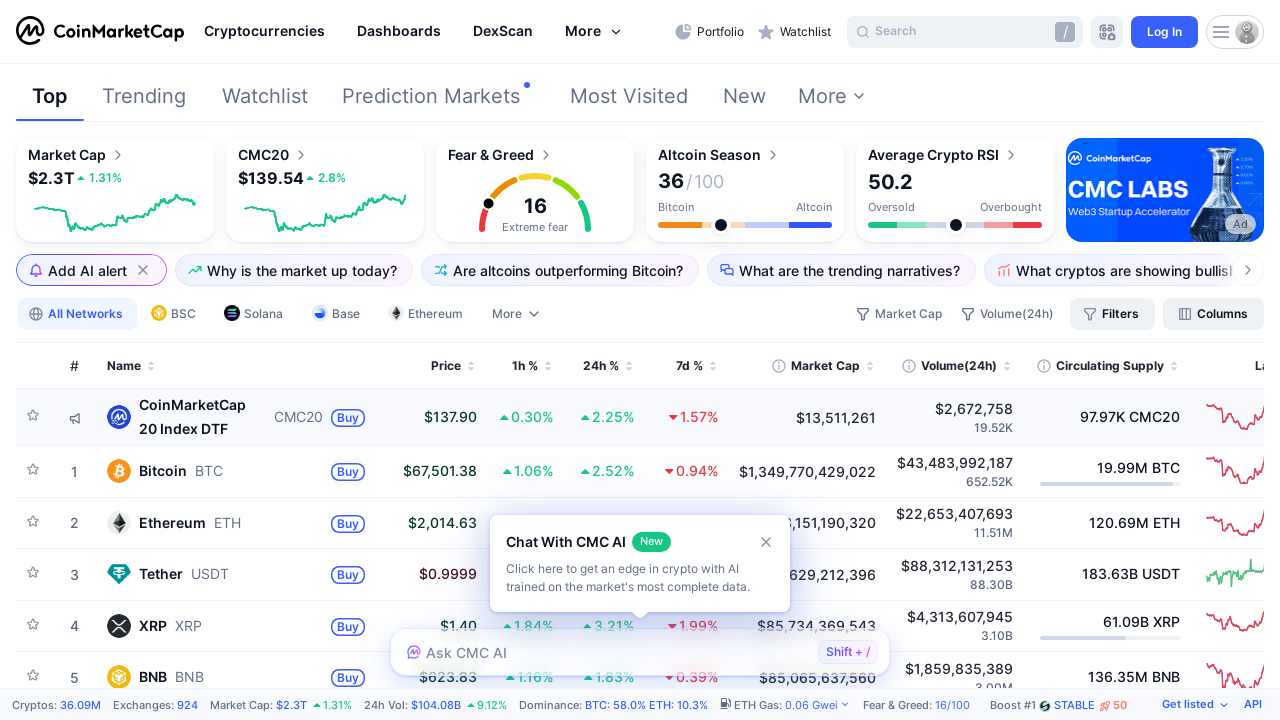

Waited for body element to be visible on CoinMarketCap homepage
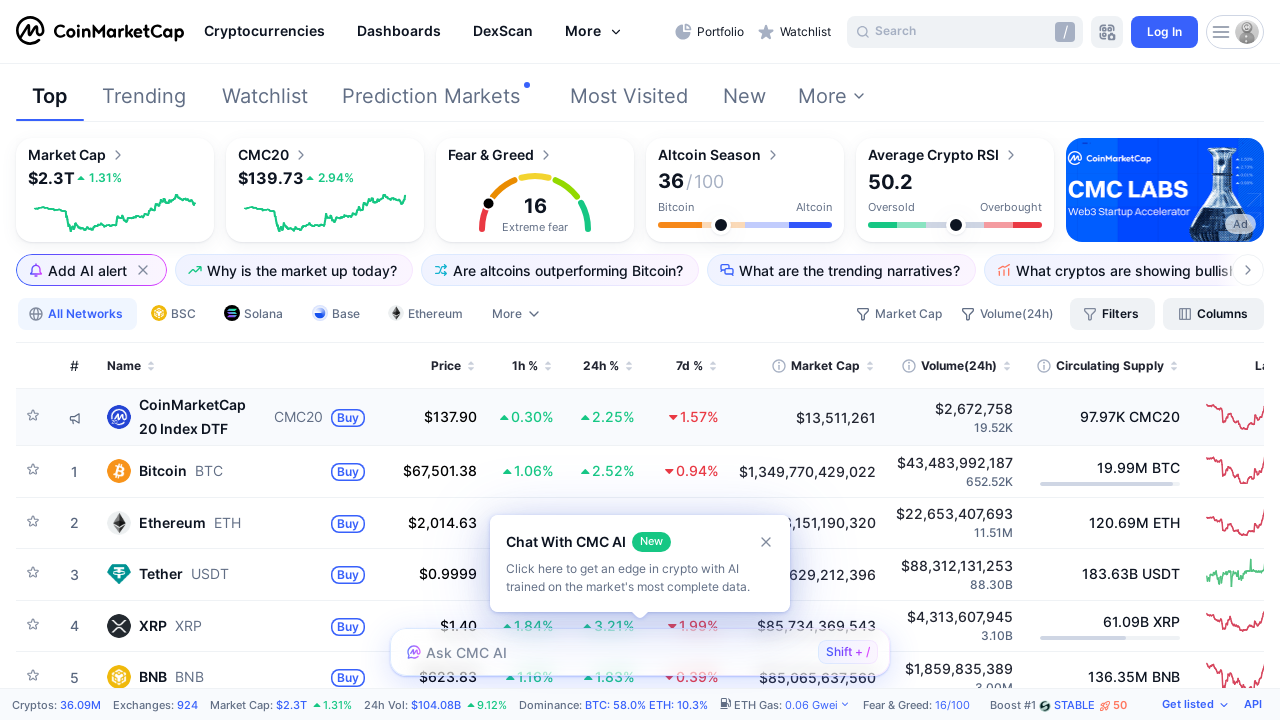

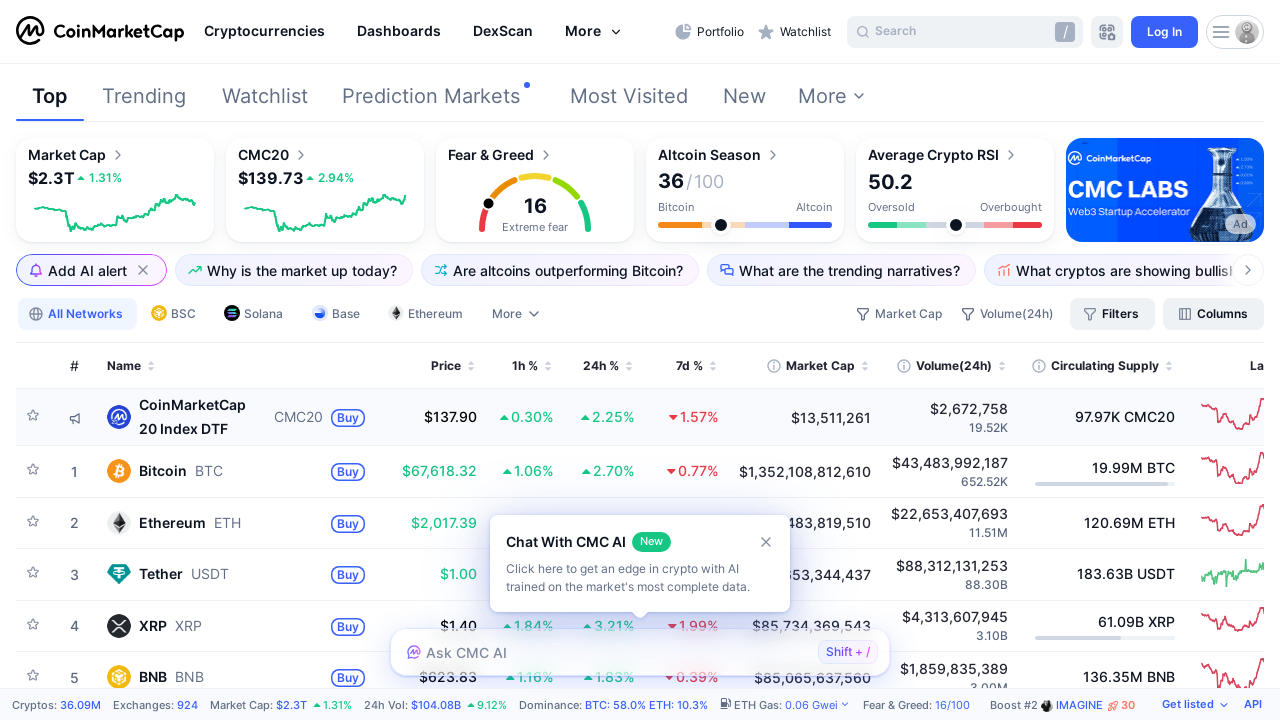